Tests form validation error when number is 0

Starting URL: https://sauce-form.vercel.app/

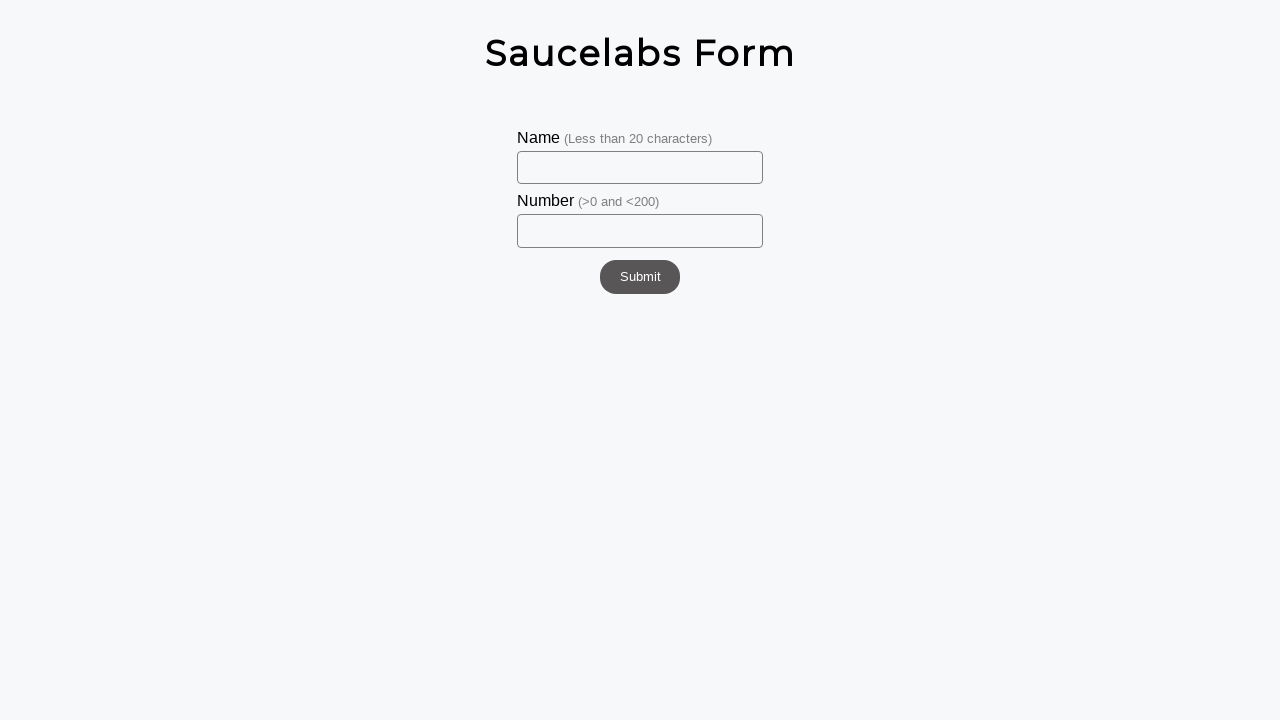

Filled name field with 'Pedro' on #name
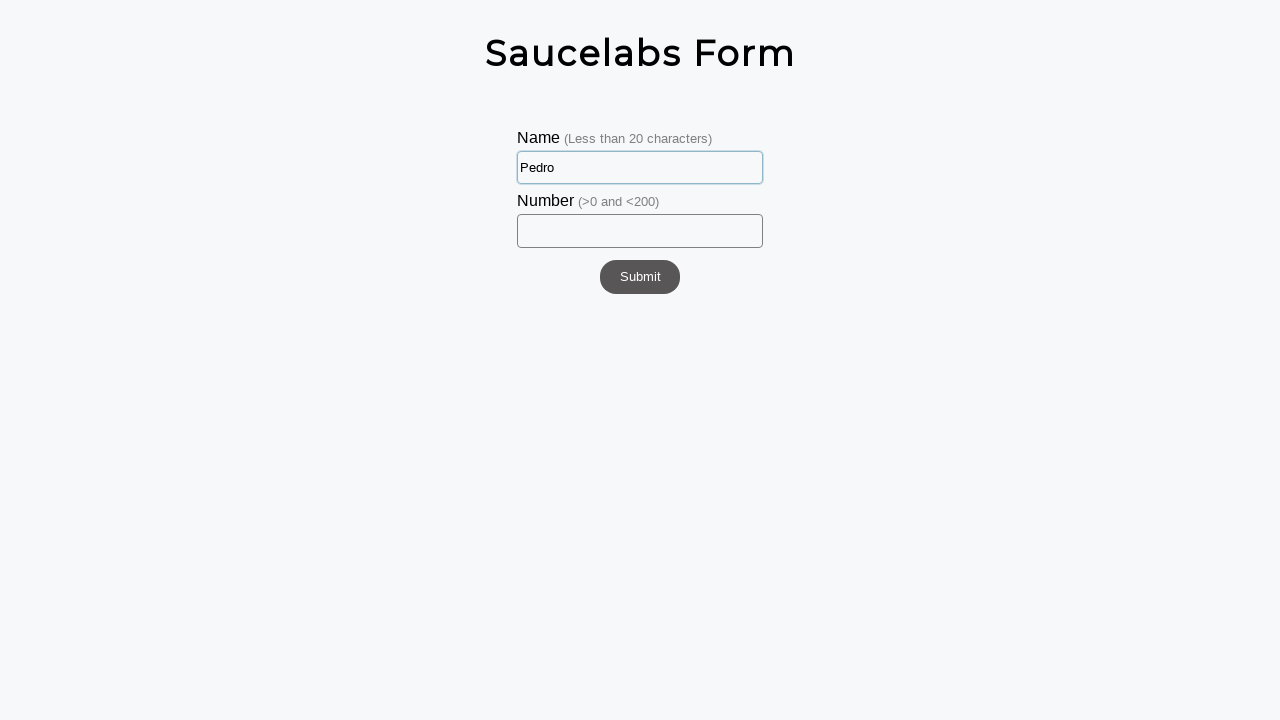

Filled number field with '0' on #number
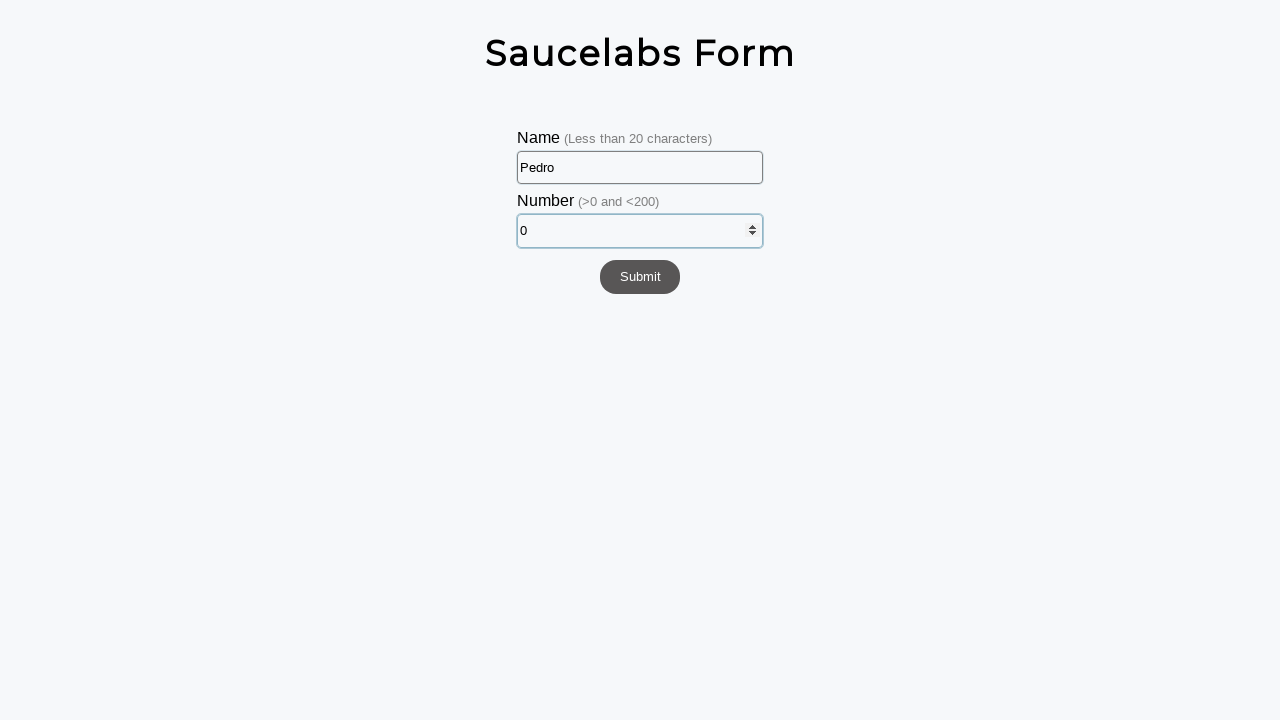

Clicked submit button at (640, 277) on #submit
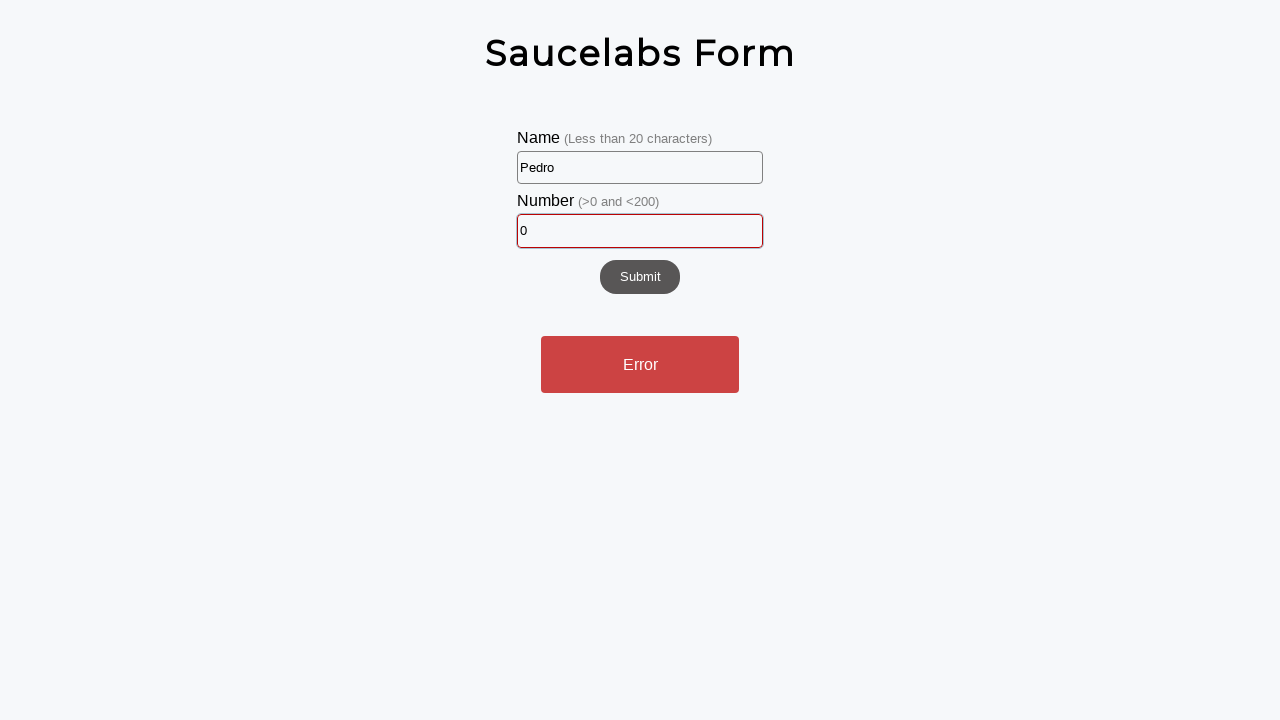

Form validation error alert appeared
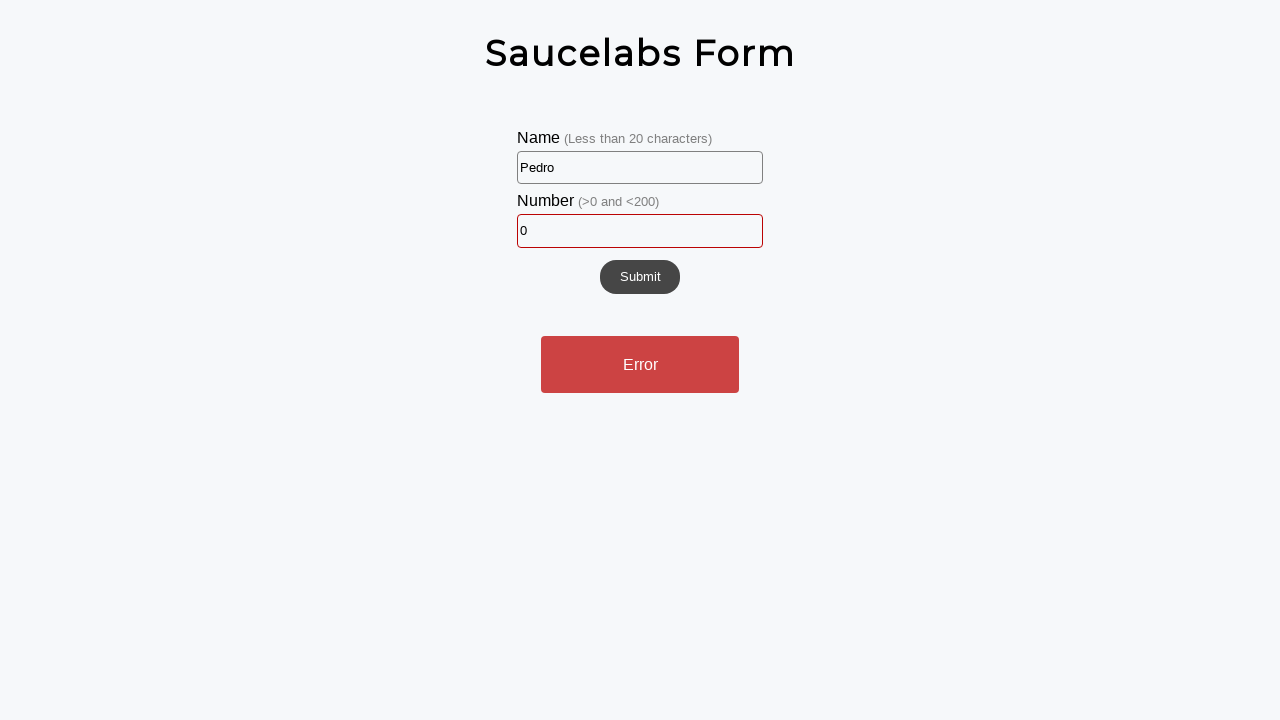

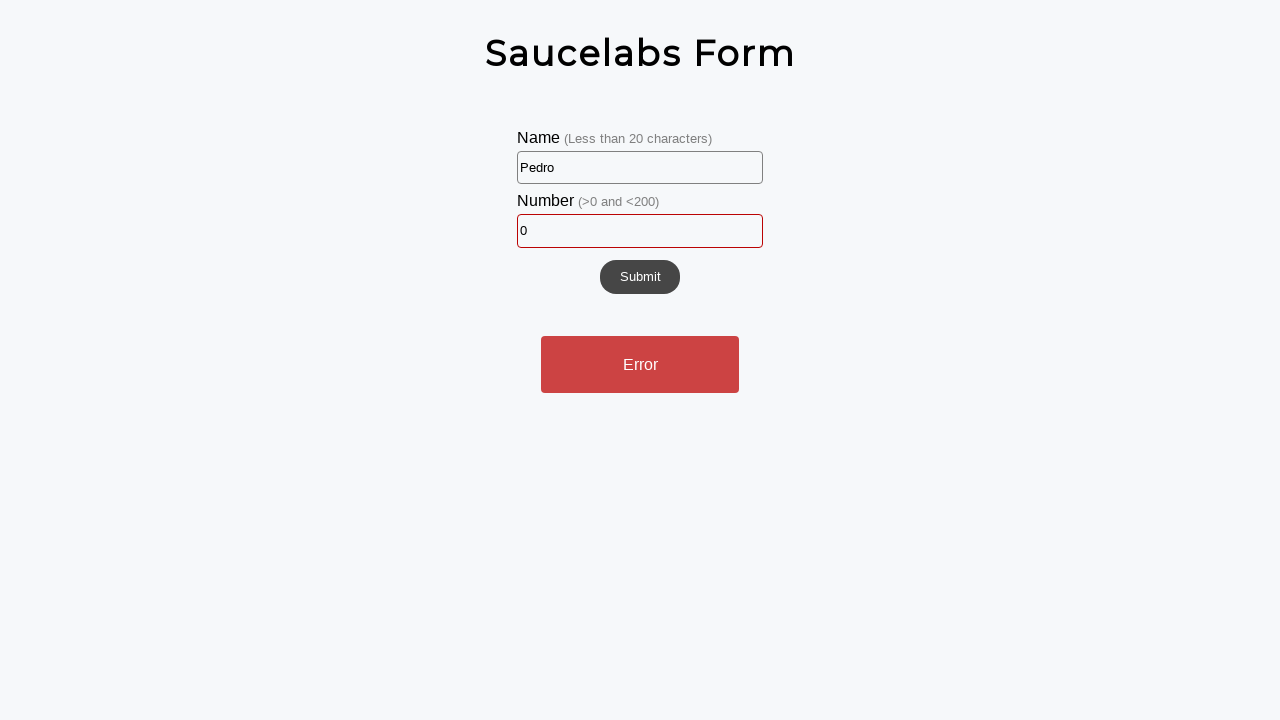